Tests link navigation by clicking on a homepage link and verifying the URL changes to the expected homepage URL.

Starting URL: https://kristinek.github.io/site/examples/actions

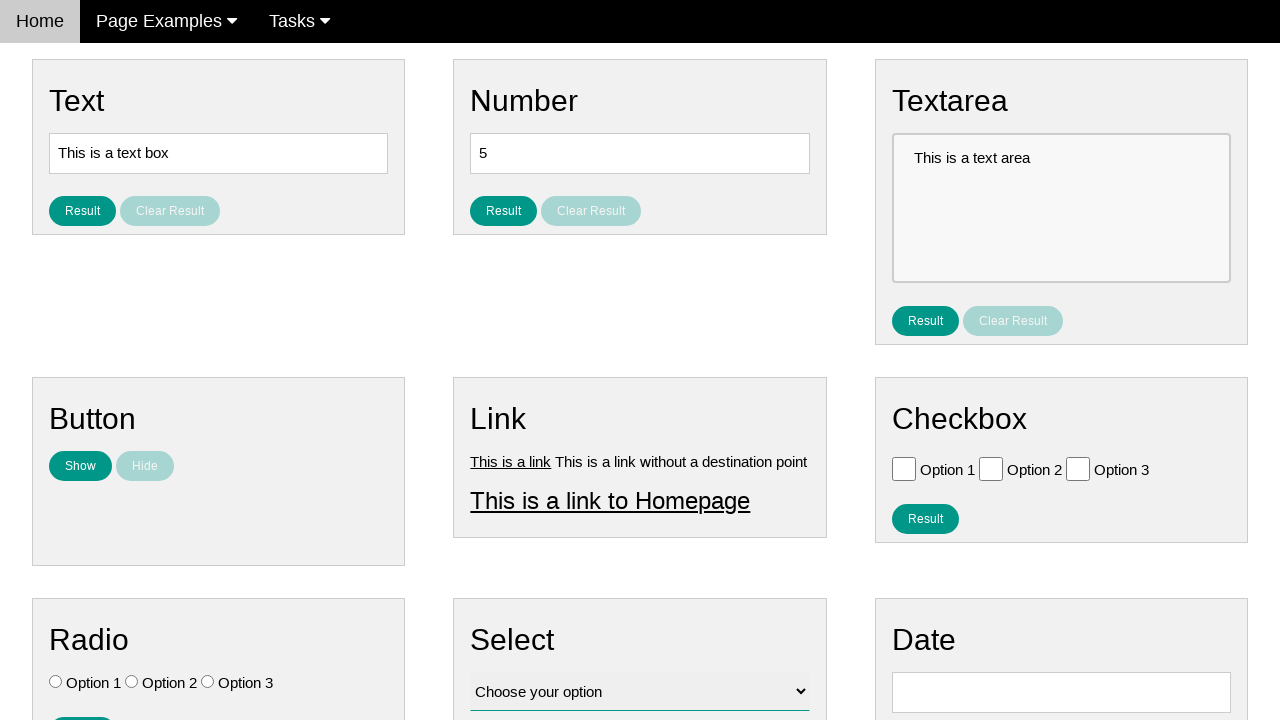

Verified current URL is the actions page
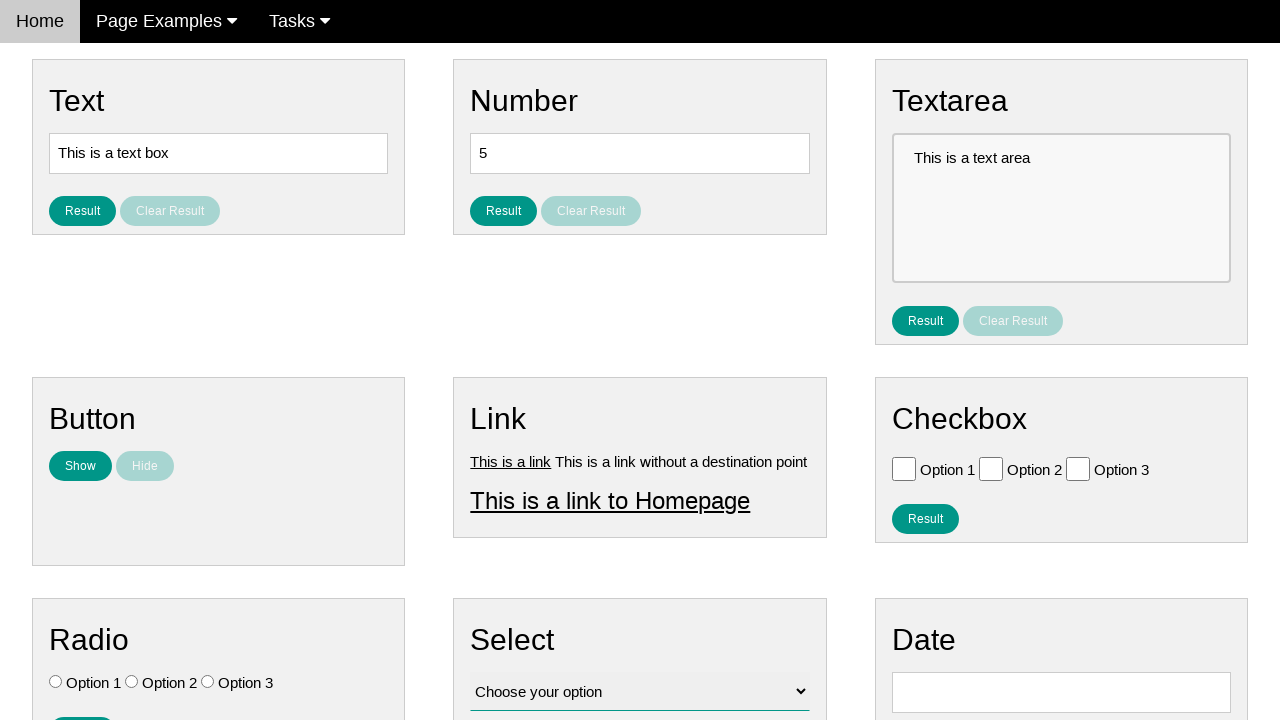

Clicked on the homepage link at (610, 500) on #homepage_link
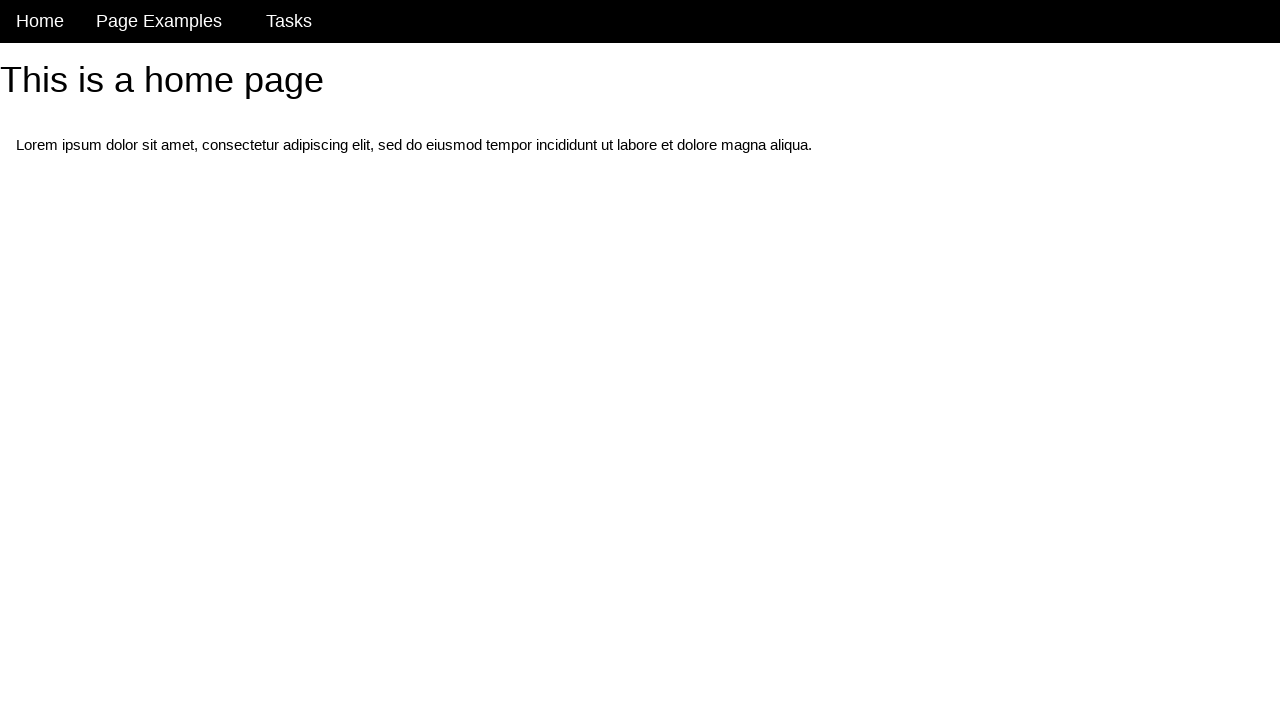

Navigation to homepage URL completed
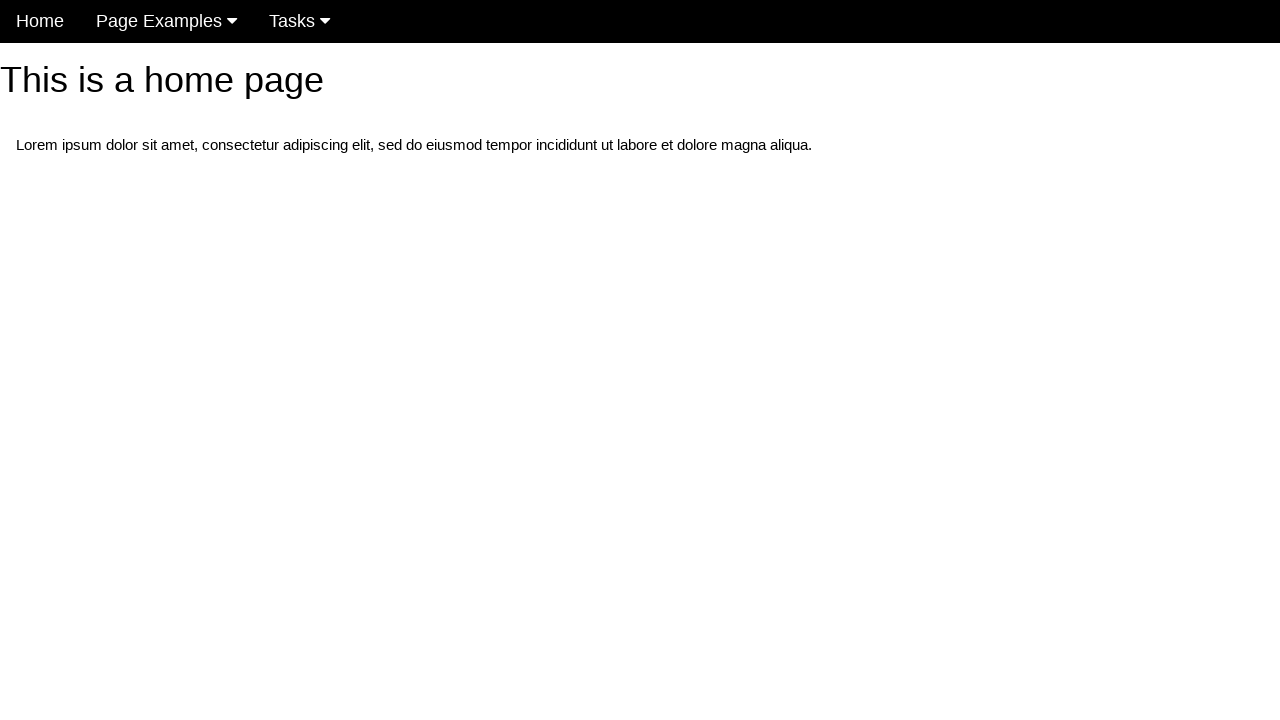

Verified URL has changed to homepage
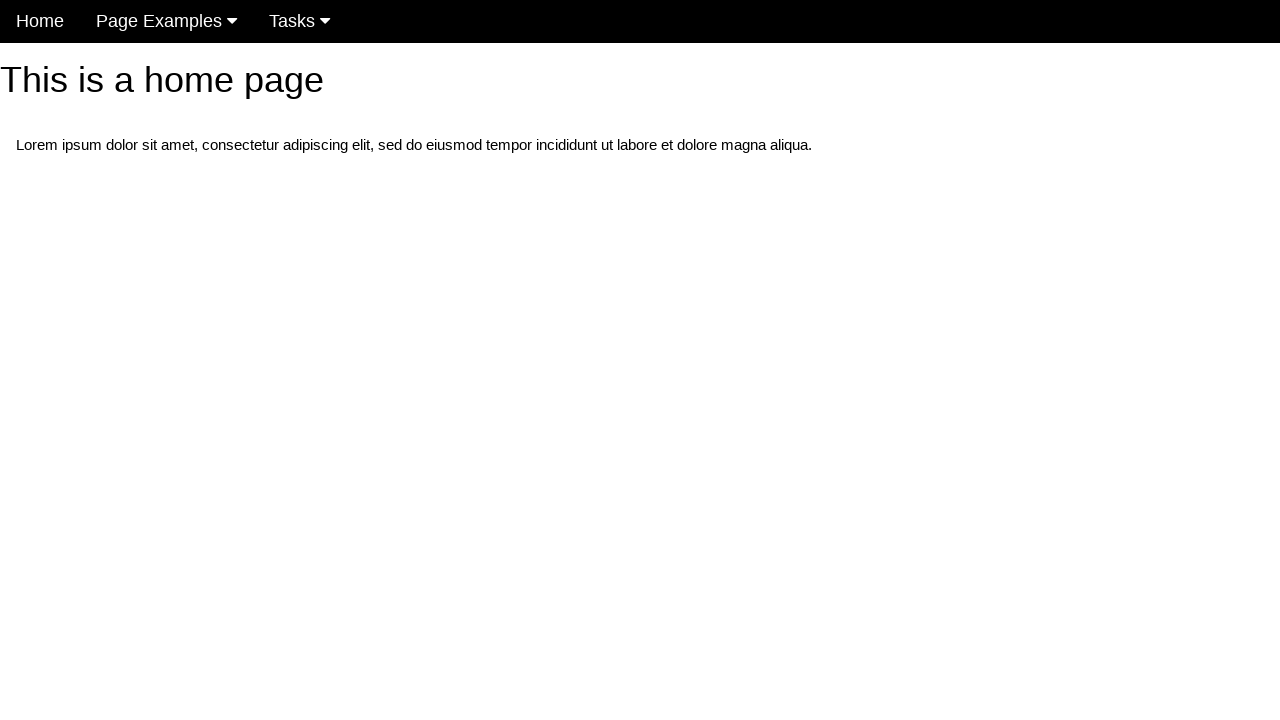

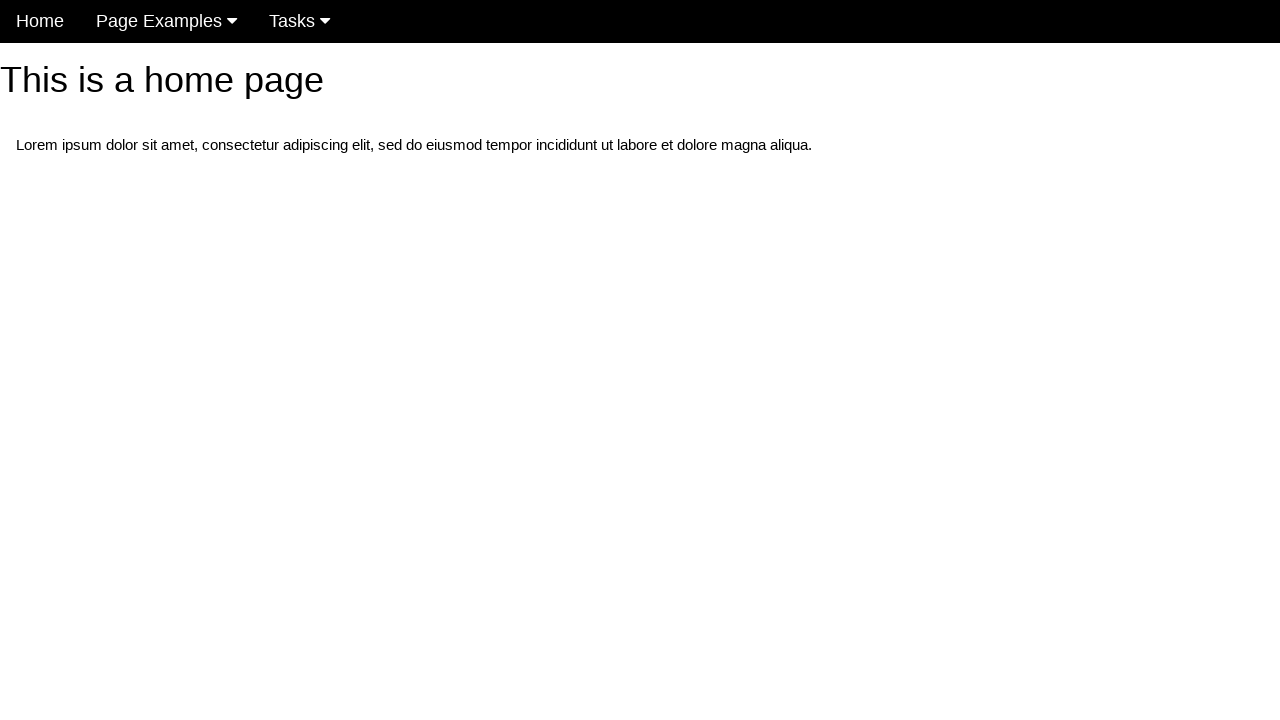